Tests drag and drop functionality on jQueryUI demo page by switching to an iframe and dragging an element onto a drop target

Starting URL: https://jqueryui.com/droppable

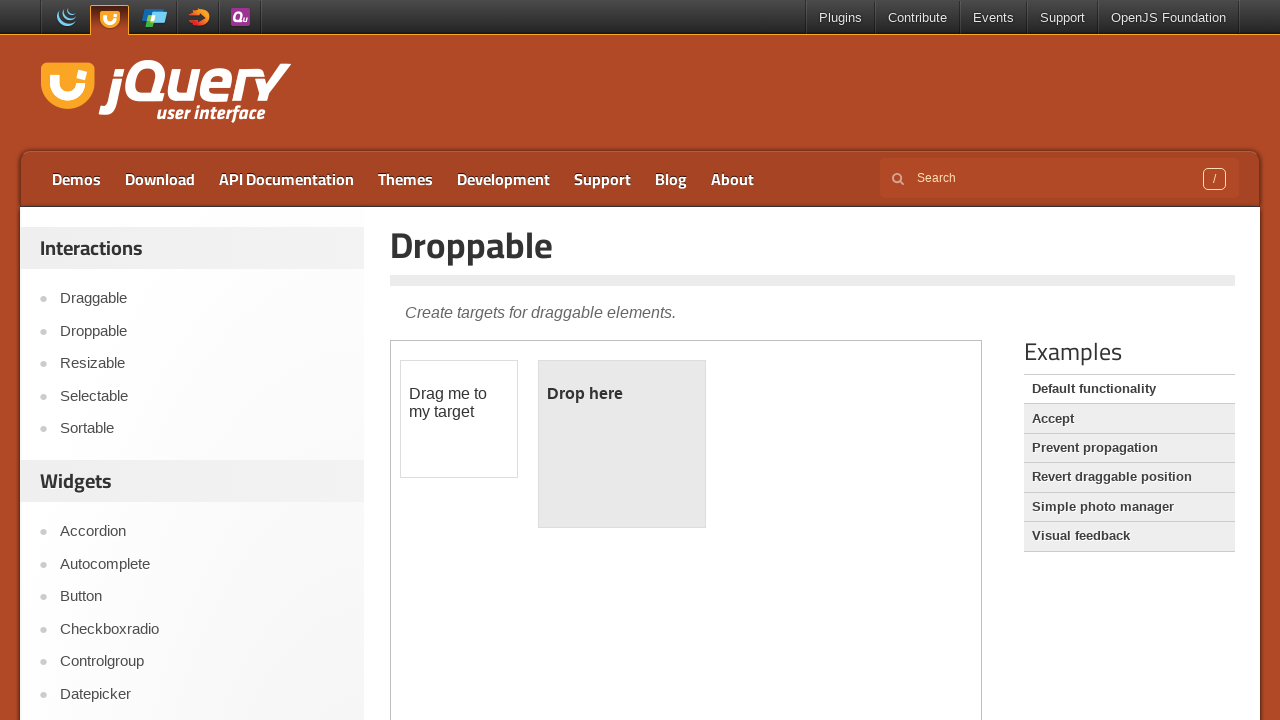

Located the demo iframe element
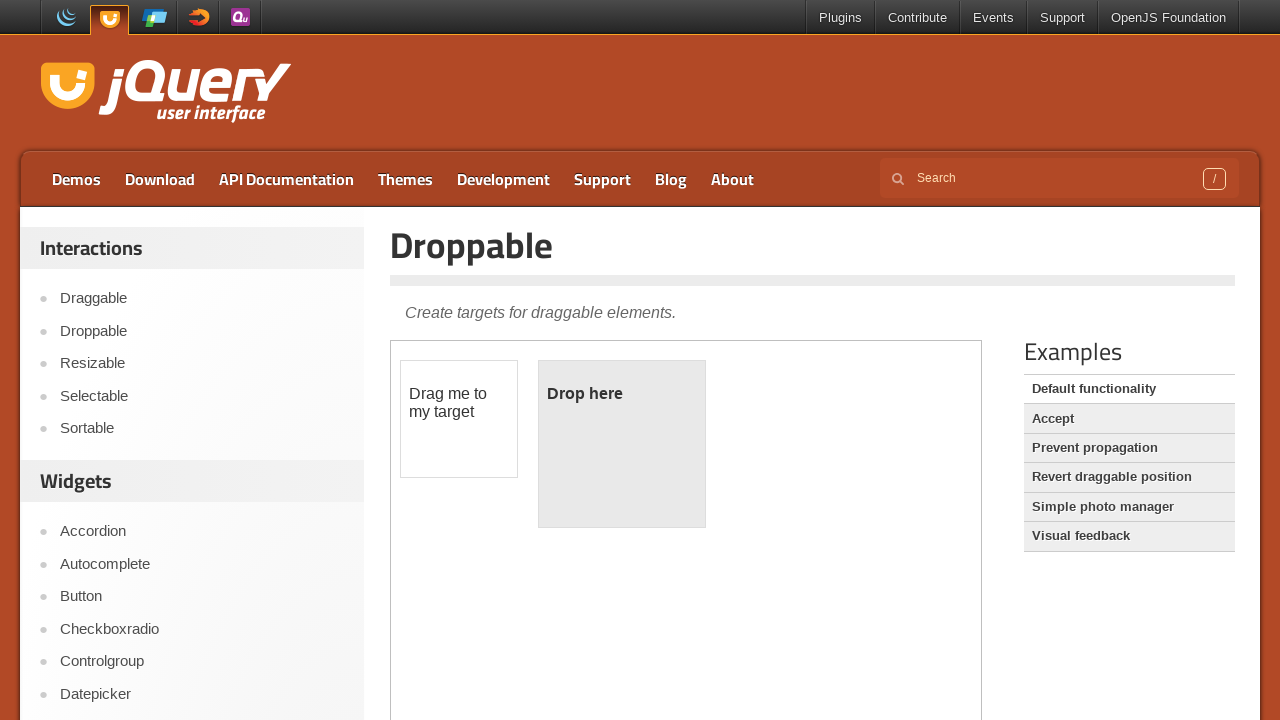

Located the draggable element (#draggable) within iframe
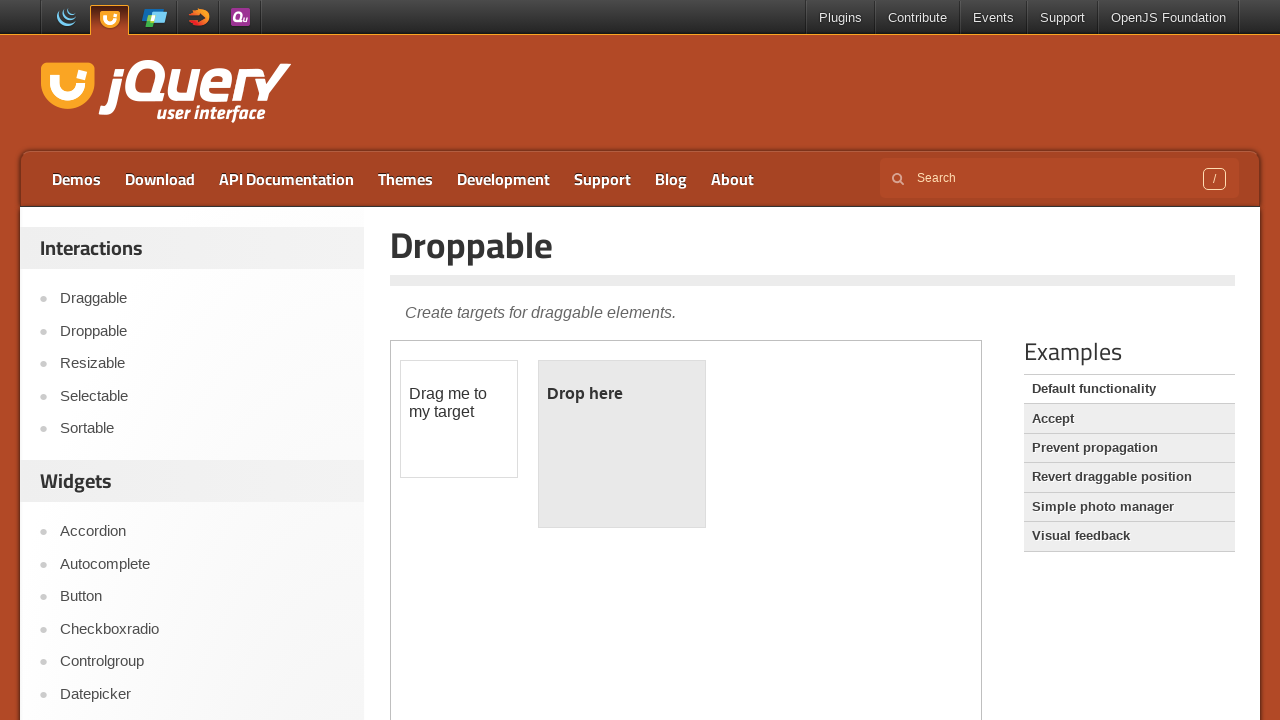

Located the droppable target element (#droppable) within iframe
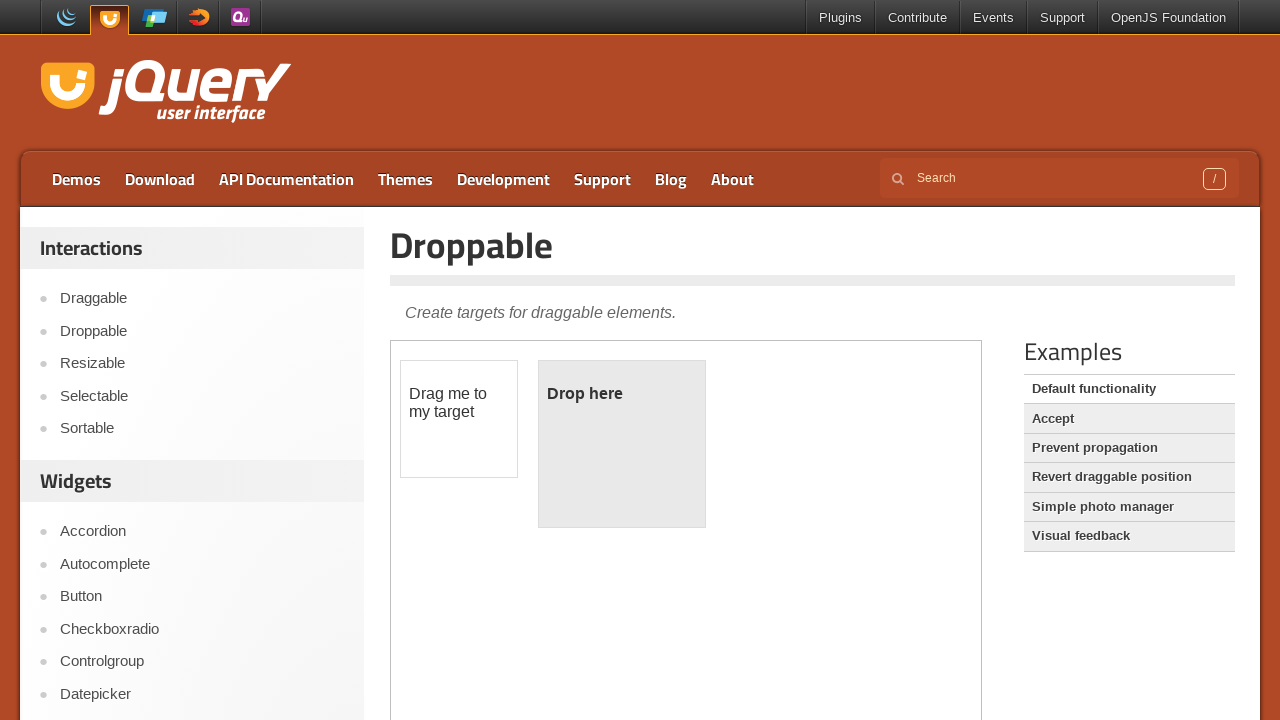

Dragged the draggable element onto the droppable target at (622, 444)
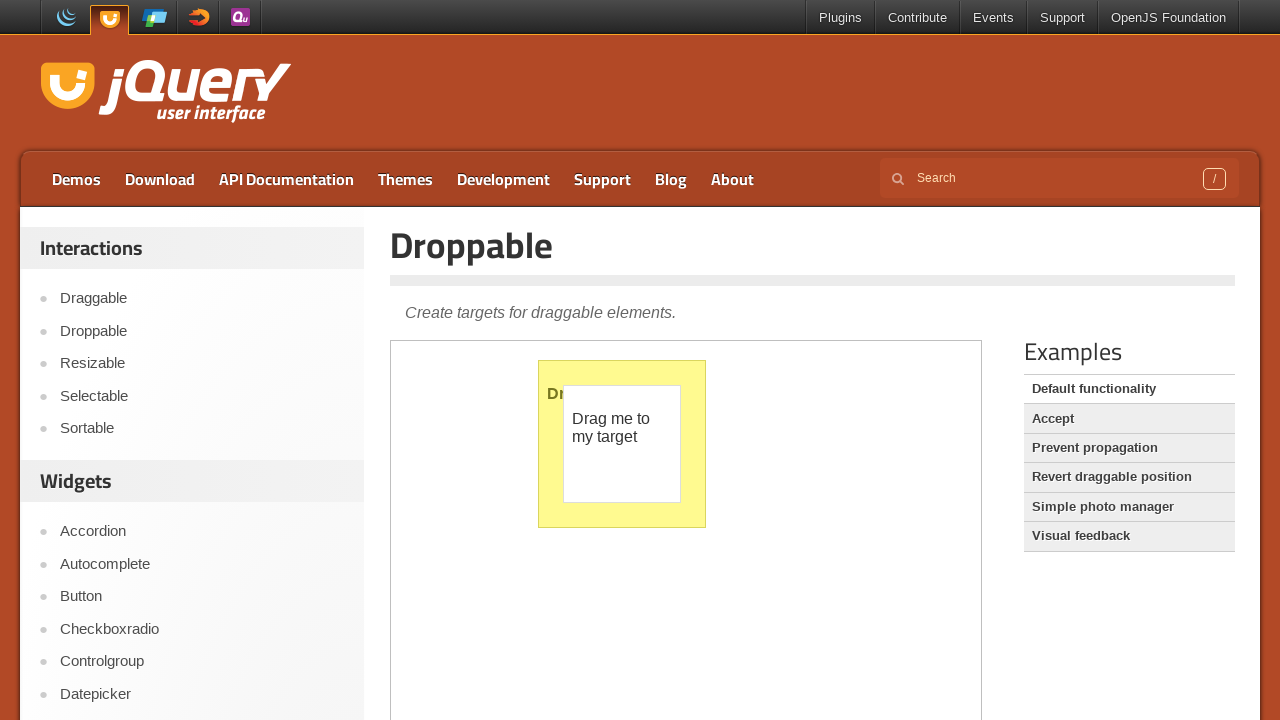

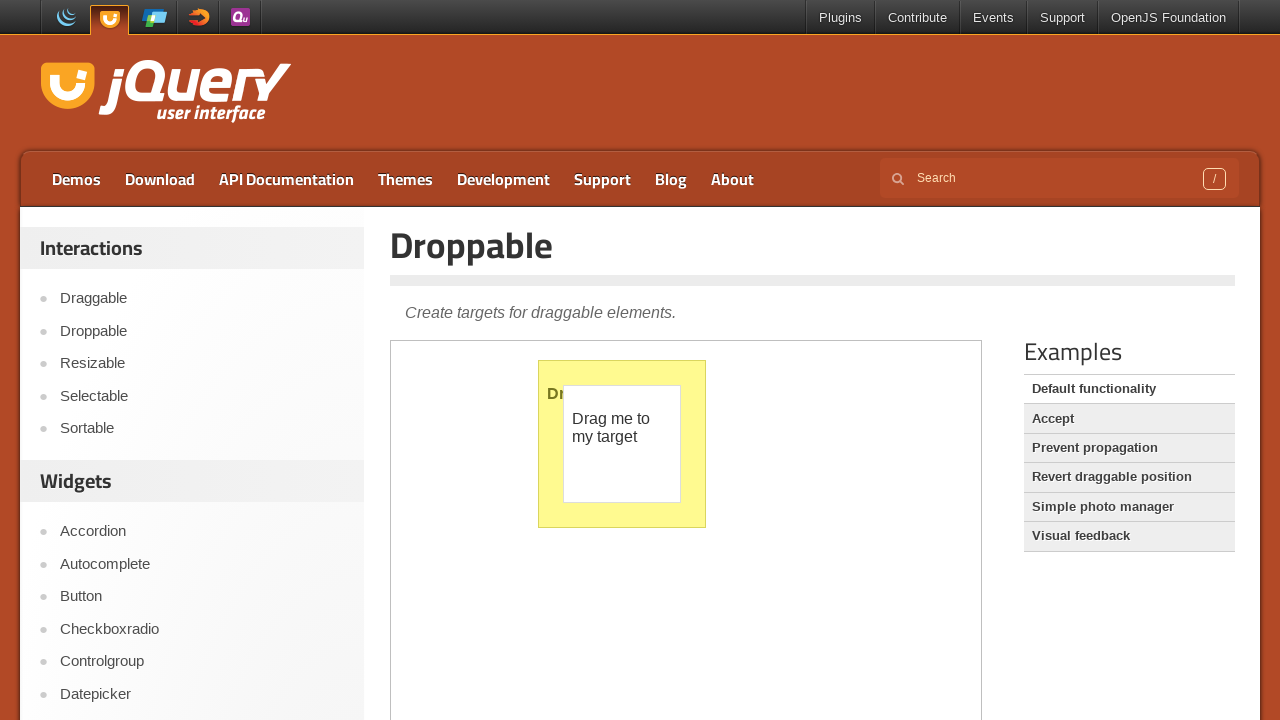